Tests browser navigation actions by clicking a link and demonstrating back, forward, and refresh functionality

Starting URL: https://krninformatix.com/

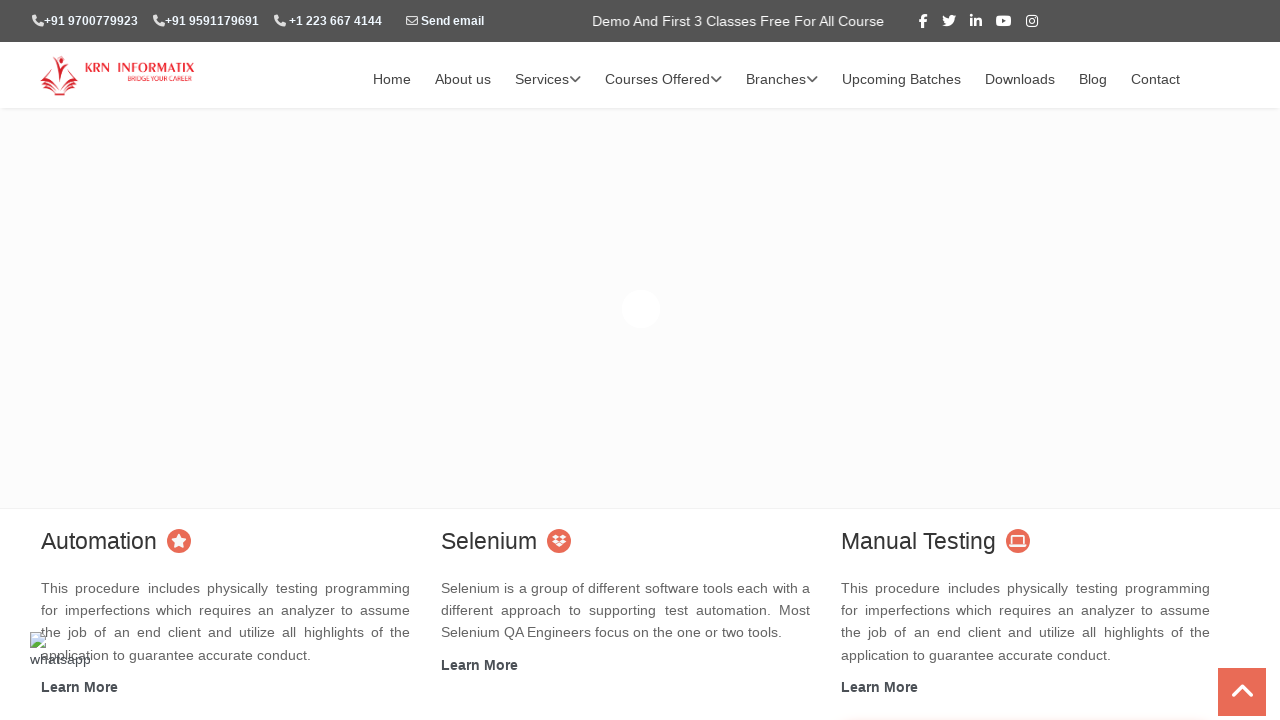

Clicked on 'About us' link at (463, 80) on text='About us'
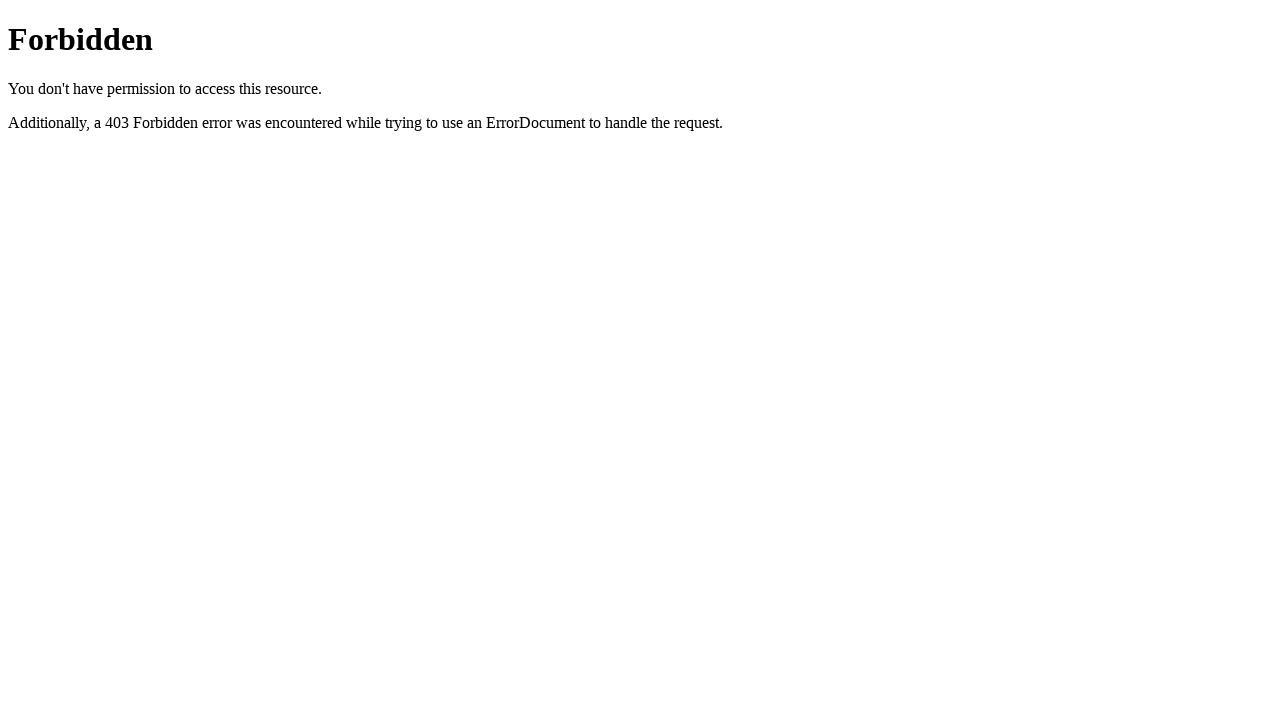

Waited for About us page to load
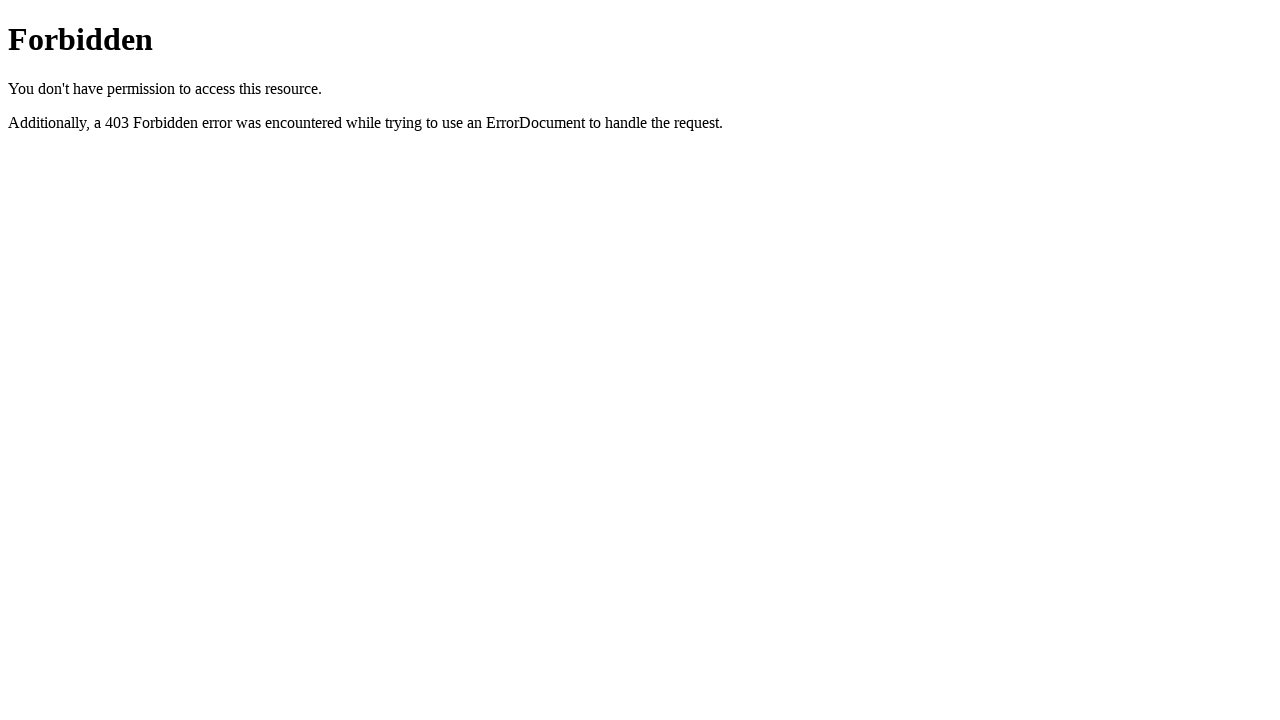

Navigated back to previous page
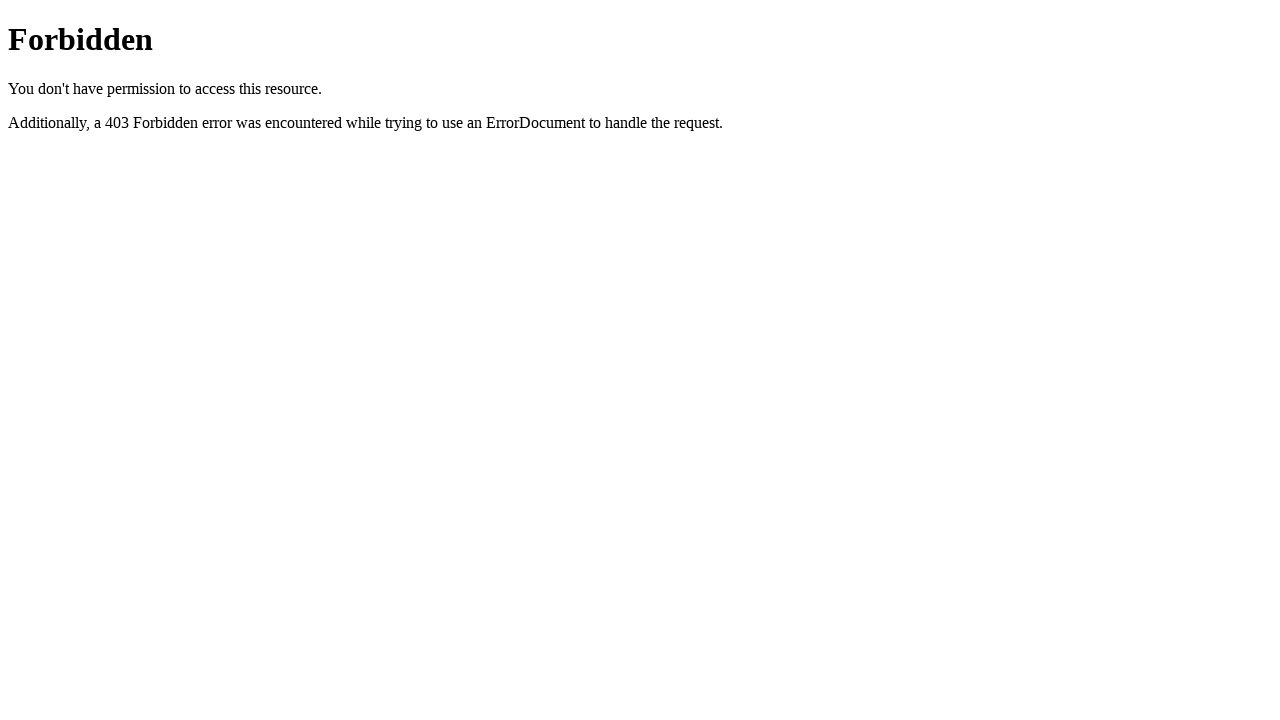

Waited for back navigation to complete
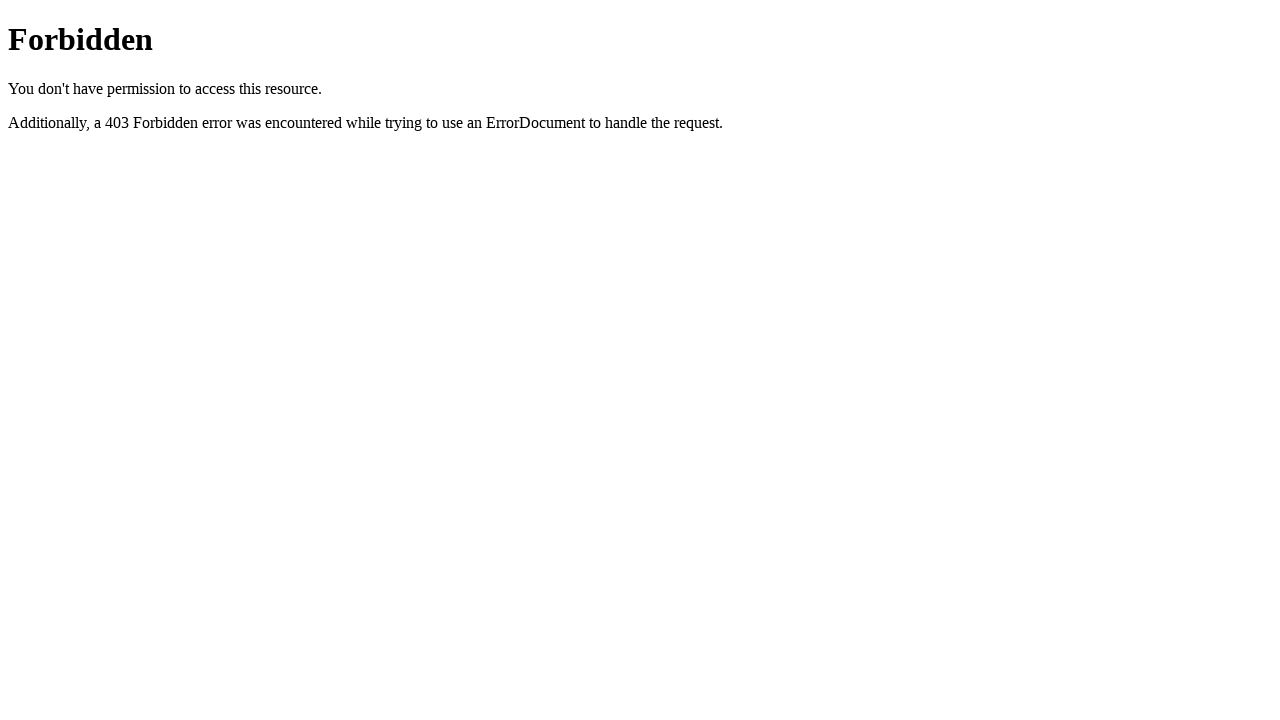

Navigated forward to About us page
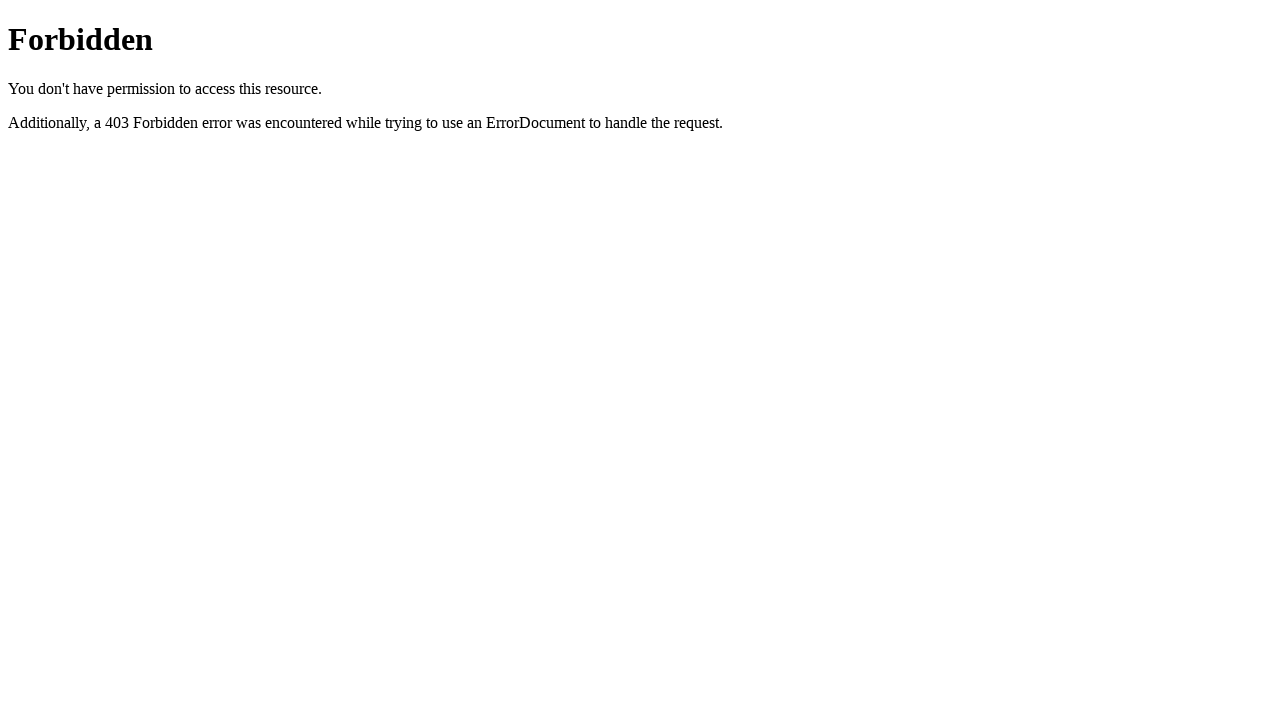

Waited for forward navigation to complete
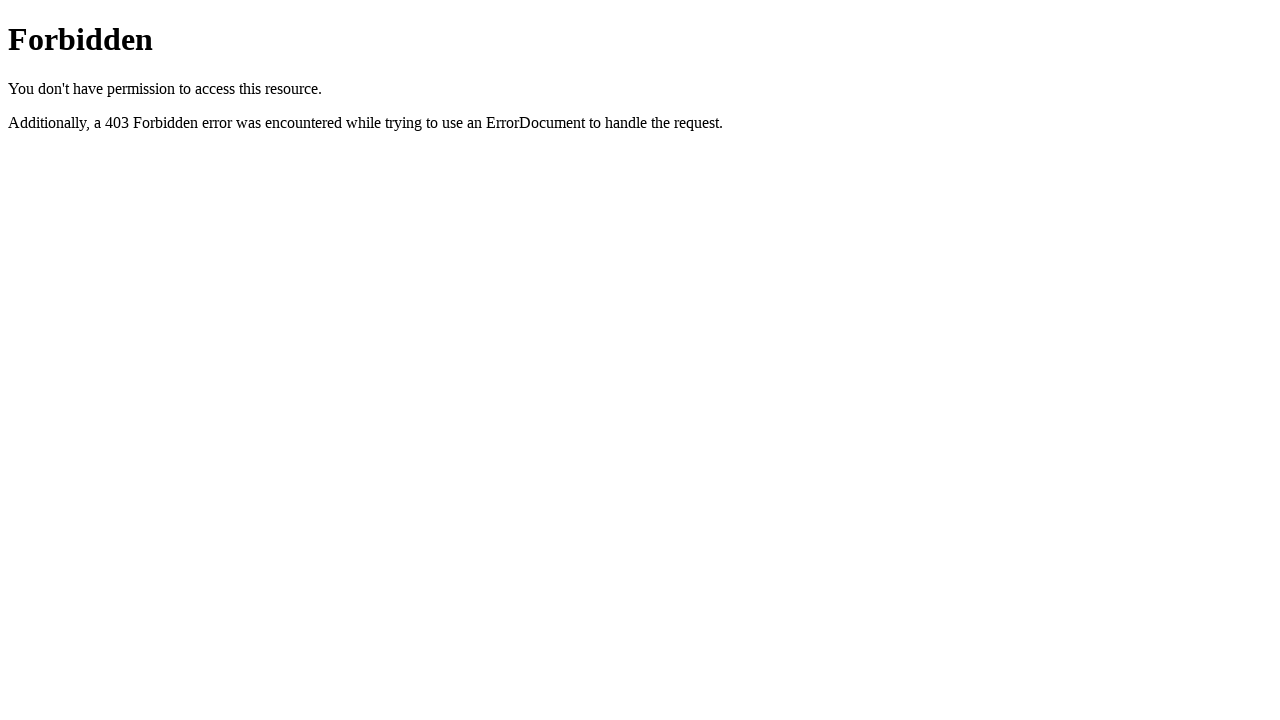

Refreshed the current page
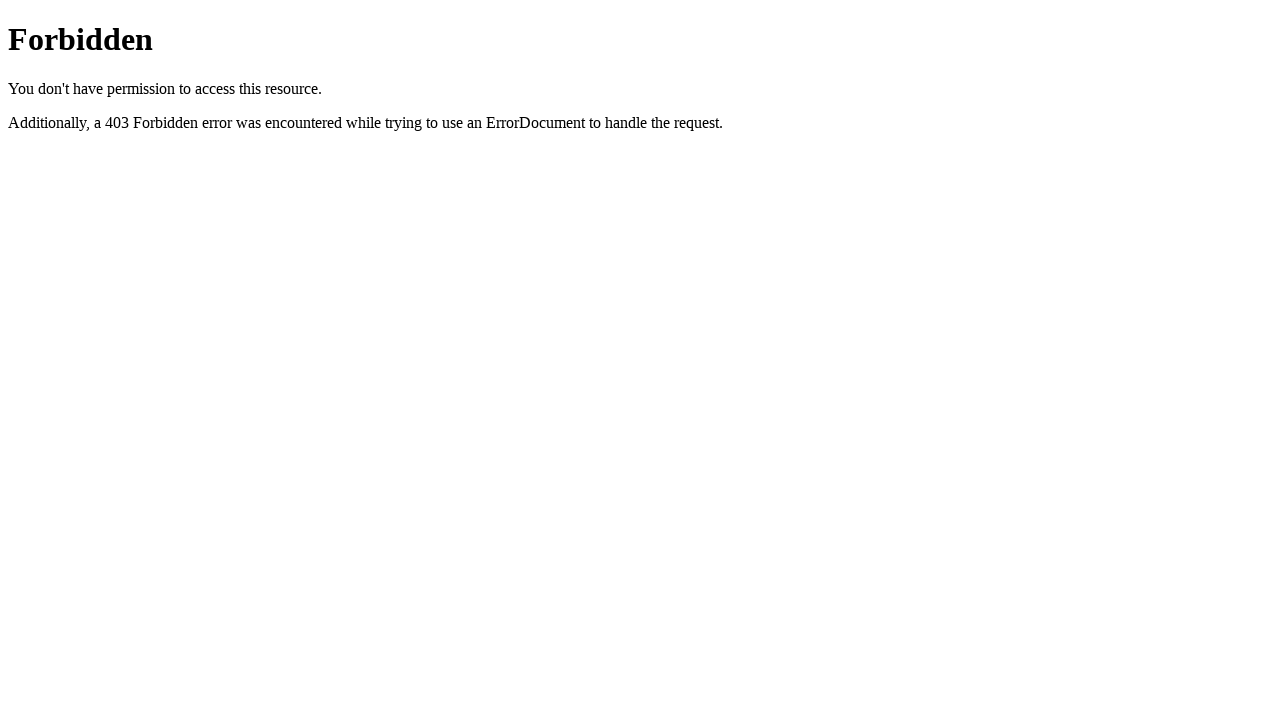

Waited for page refresh to complete
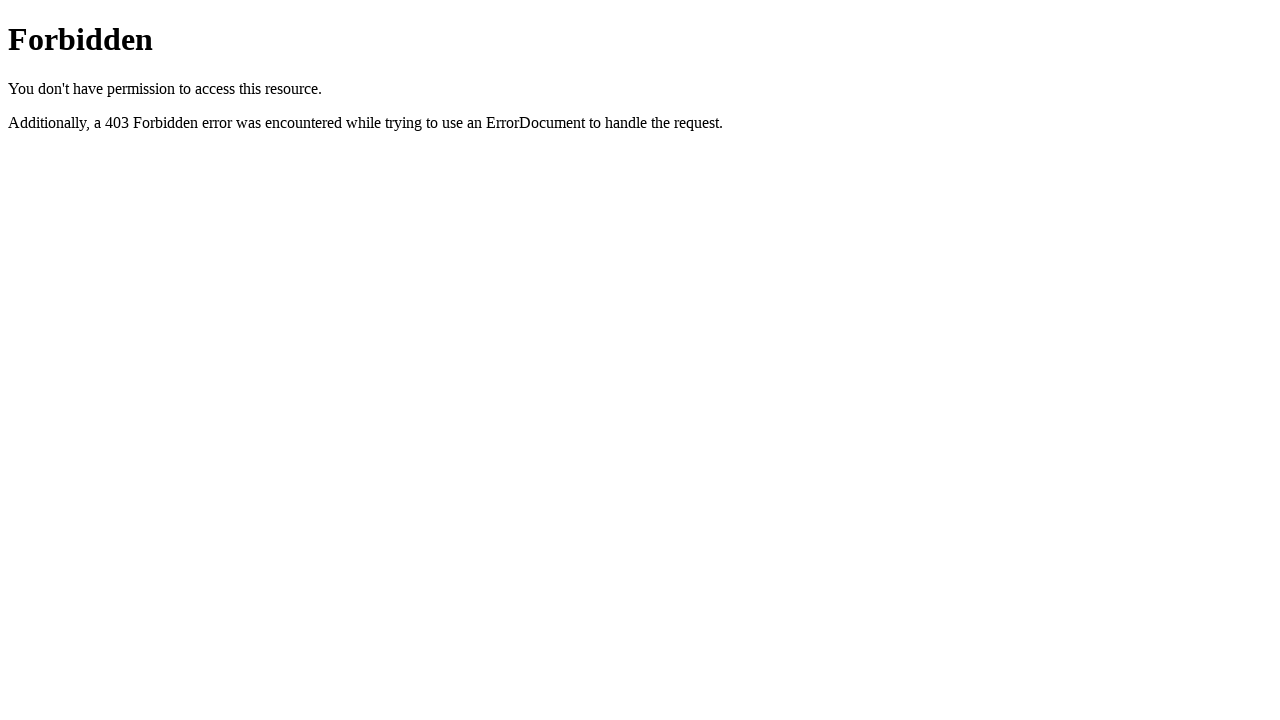

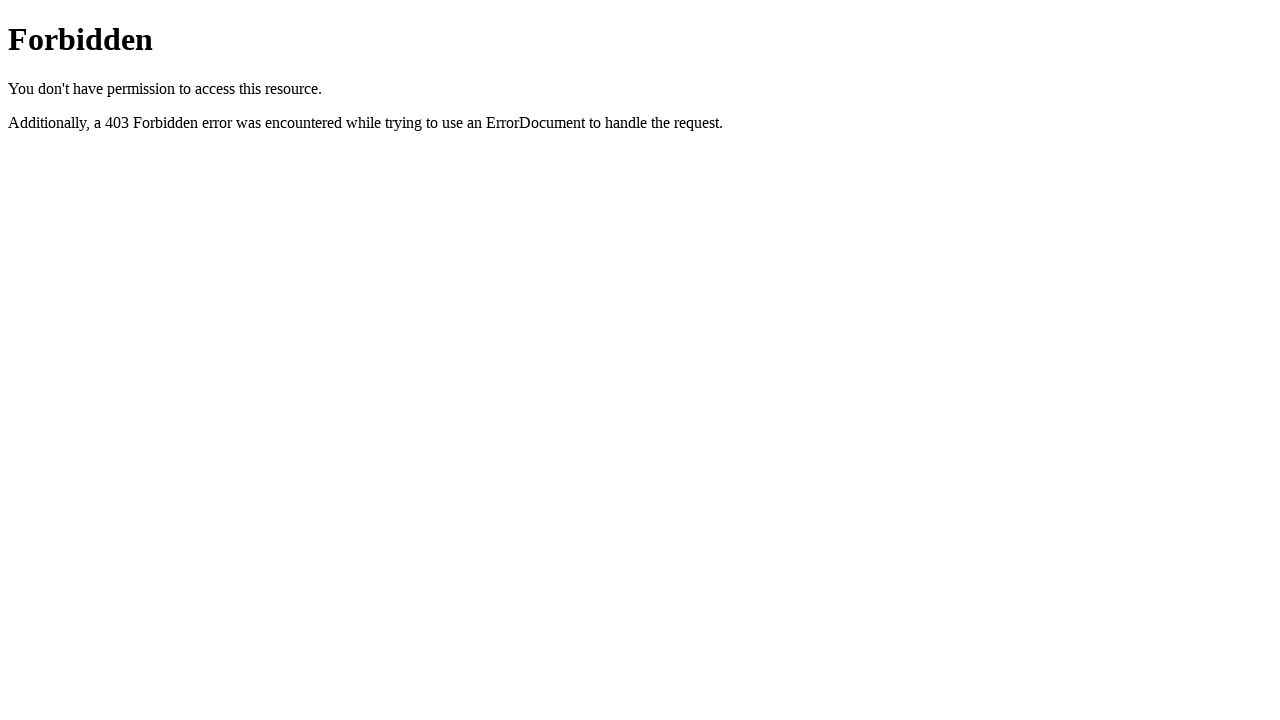